Tests finding and clicking a link by its text content on the inventwithpython.com website

Starting URL: http://inventwithpython.com

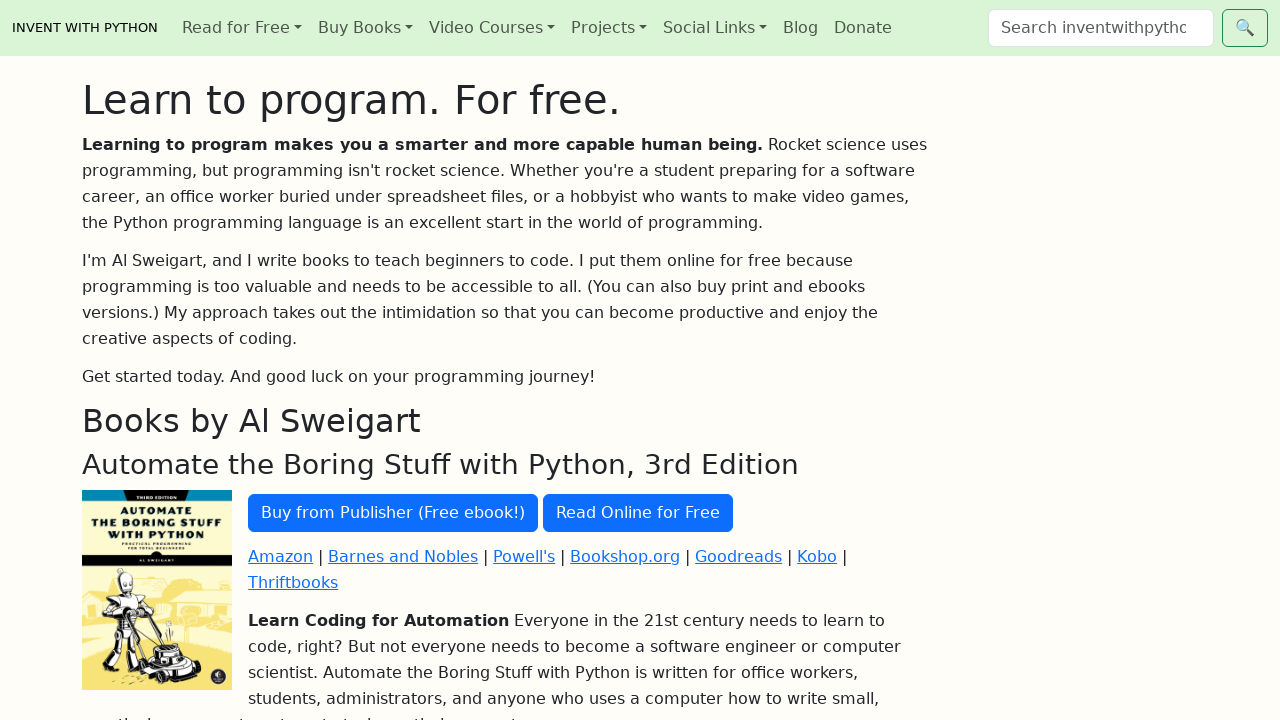

Located 'Read Online for Free' link element
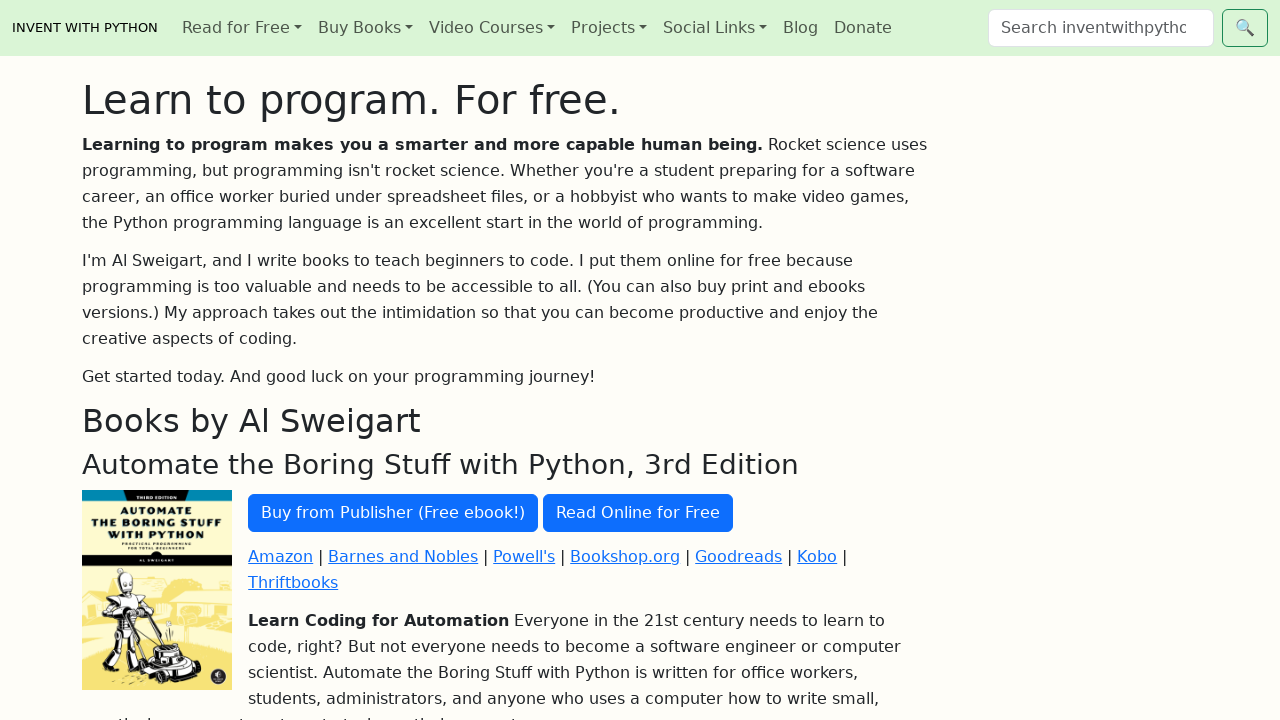

Clicked 'Read Online for Free' link at (638, 513) on text=Read Online for Free >> nth=0
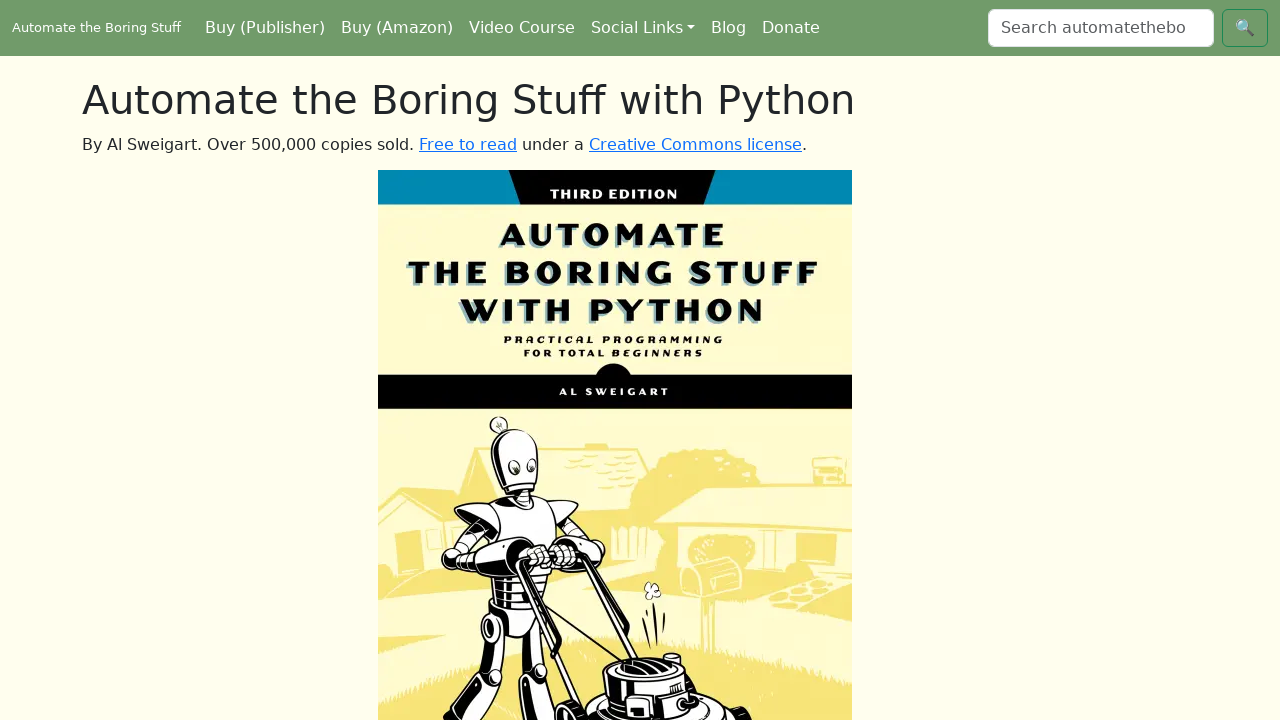

Waited for page to load after clicking link
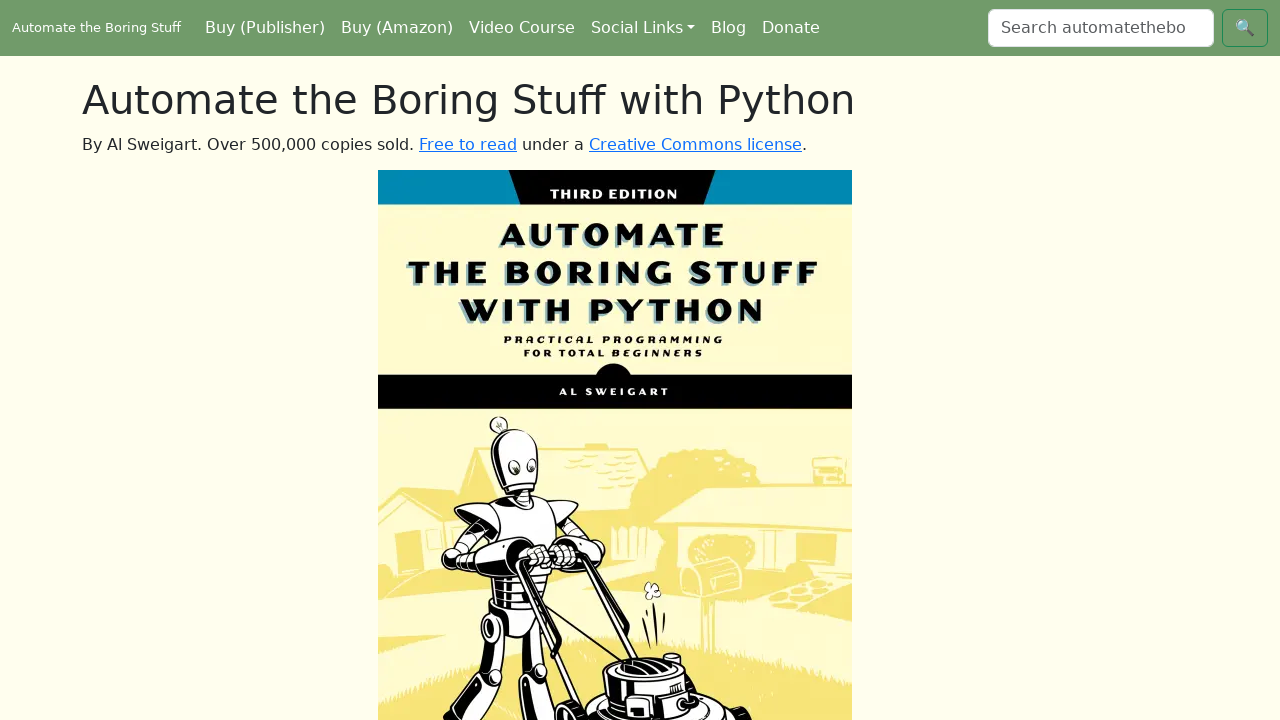

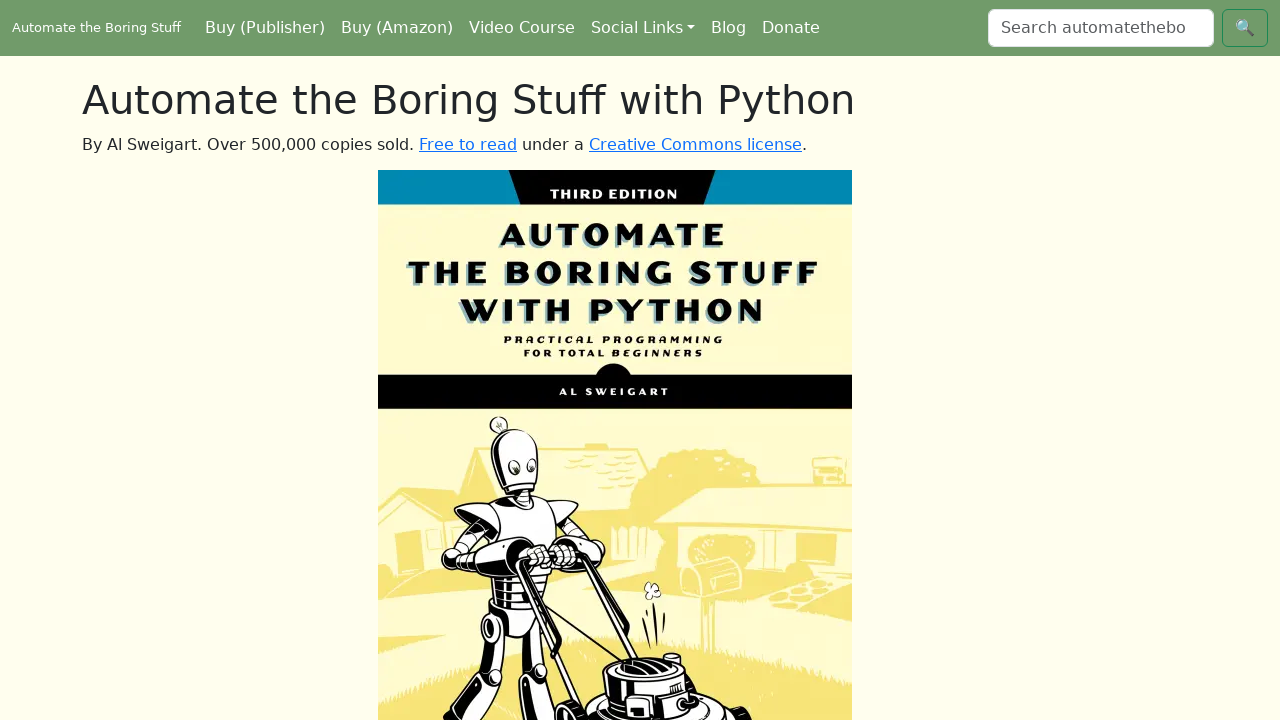